Tests navigation on a JavaScript-rendered quotes page by waiting for quotes to load and clicking the next page button

Starting URL: http://quotes.toscrape.com/js/

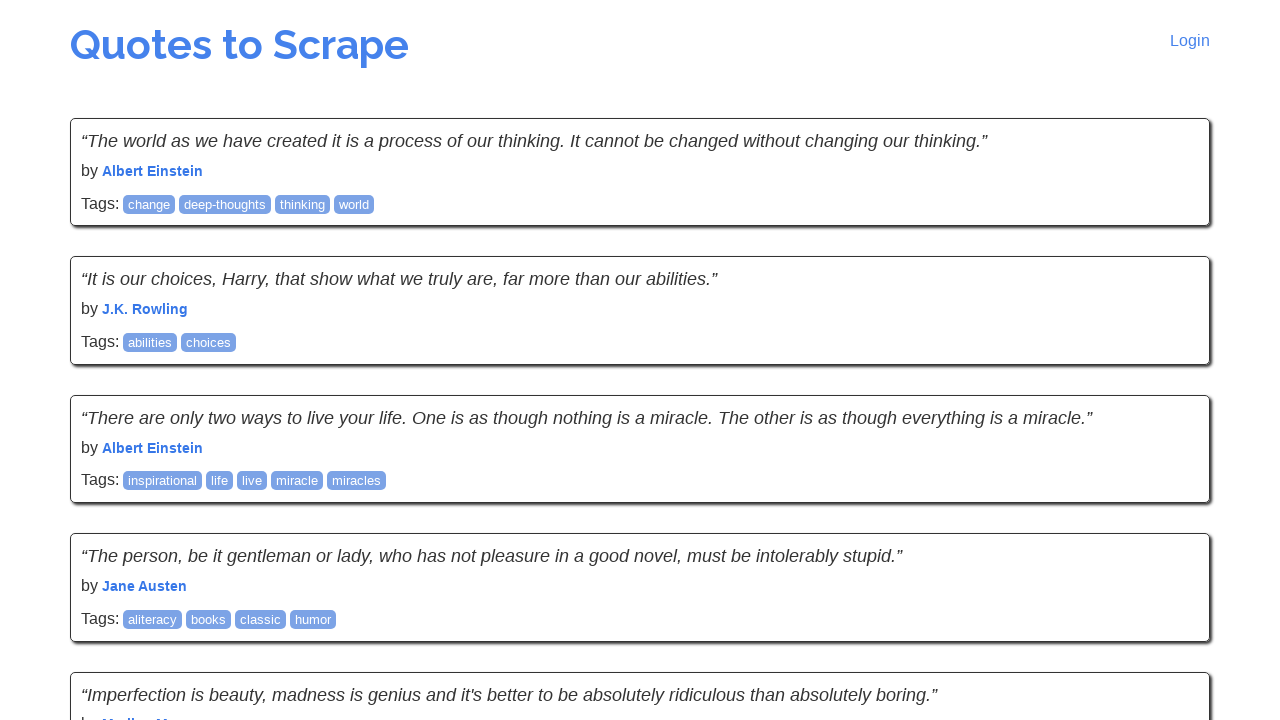

Waited for quotes to load on JavaScript-rendered page
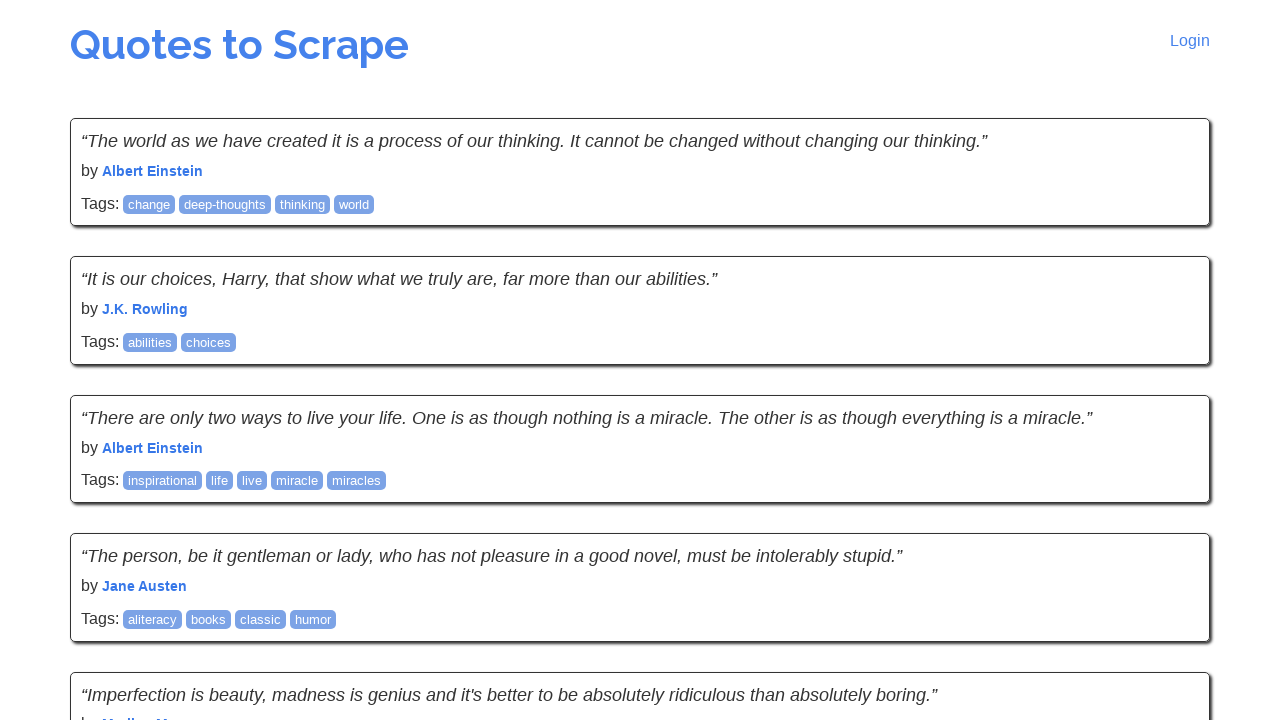

Clicked next page button at (1168, 541) on li.next > a
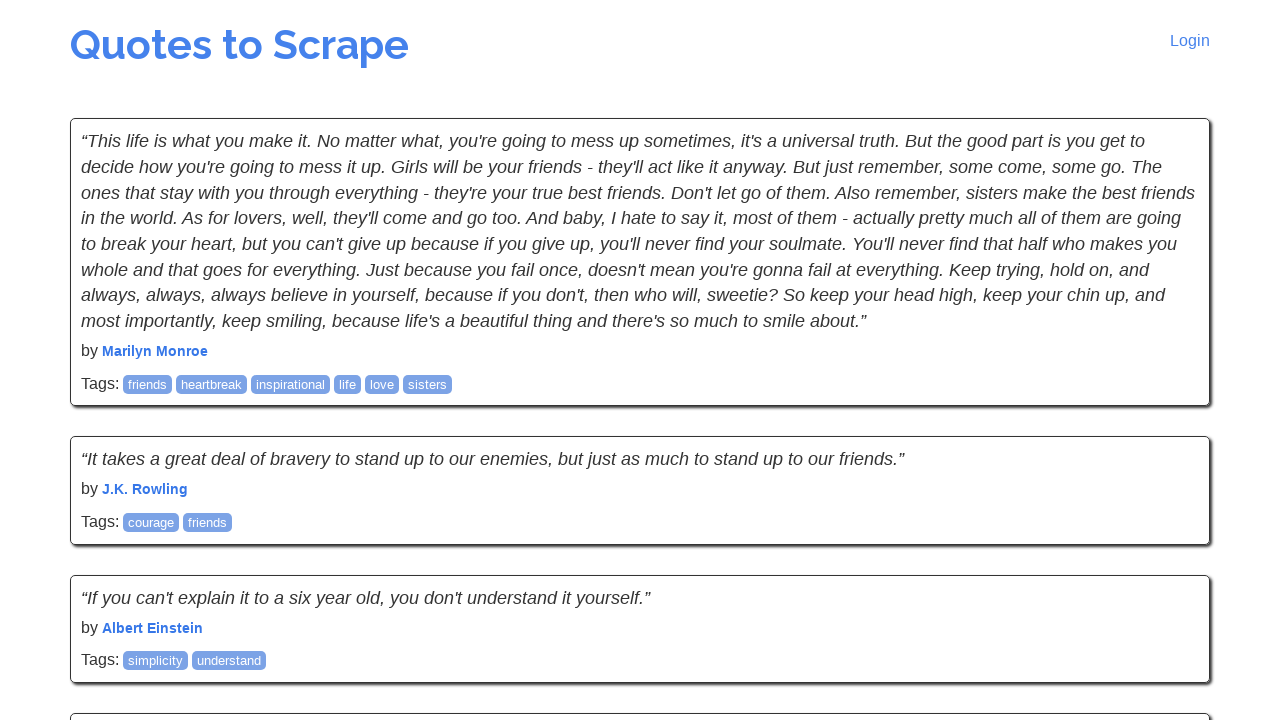

Waited for quotes to load on next page
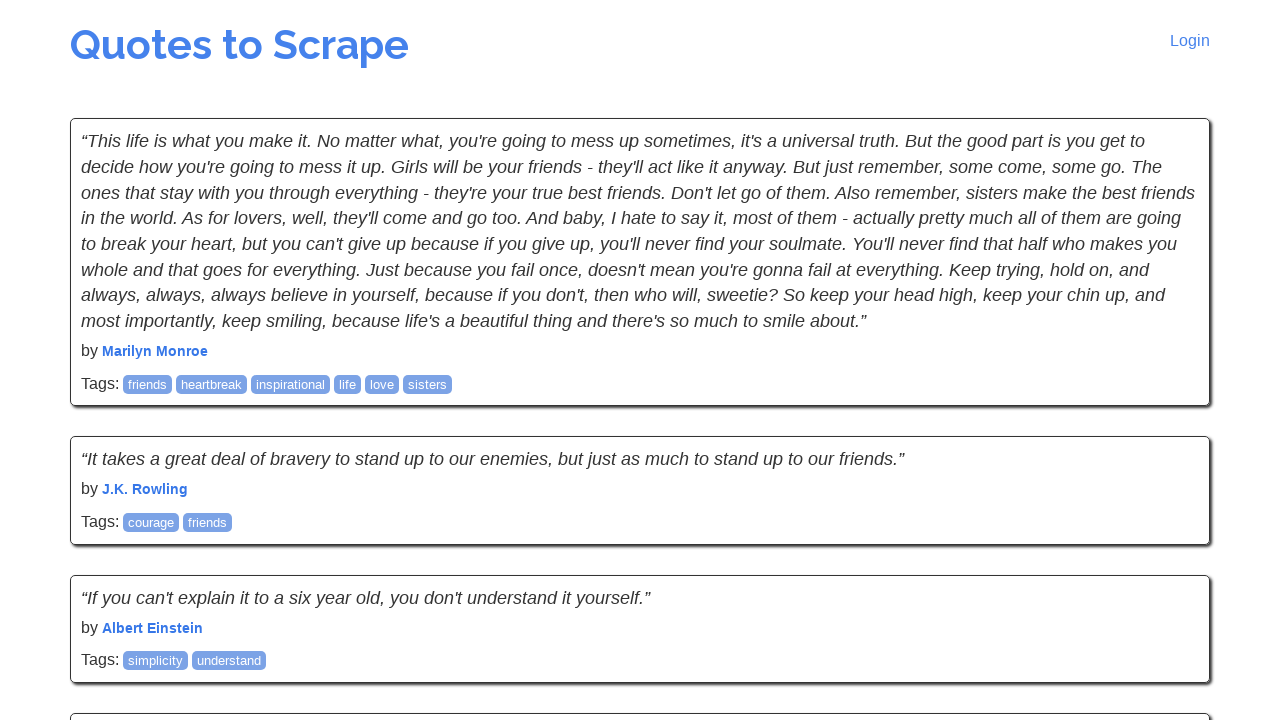

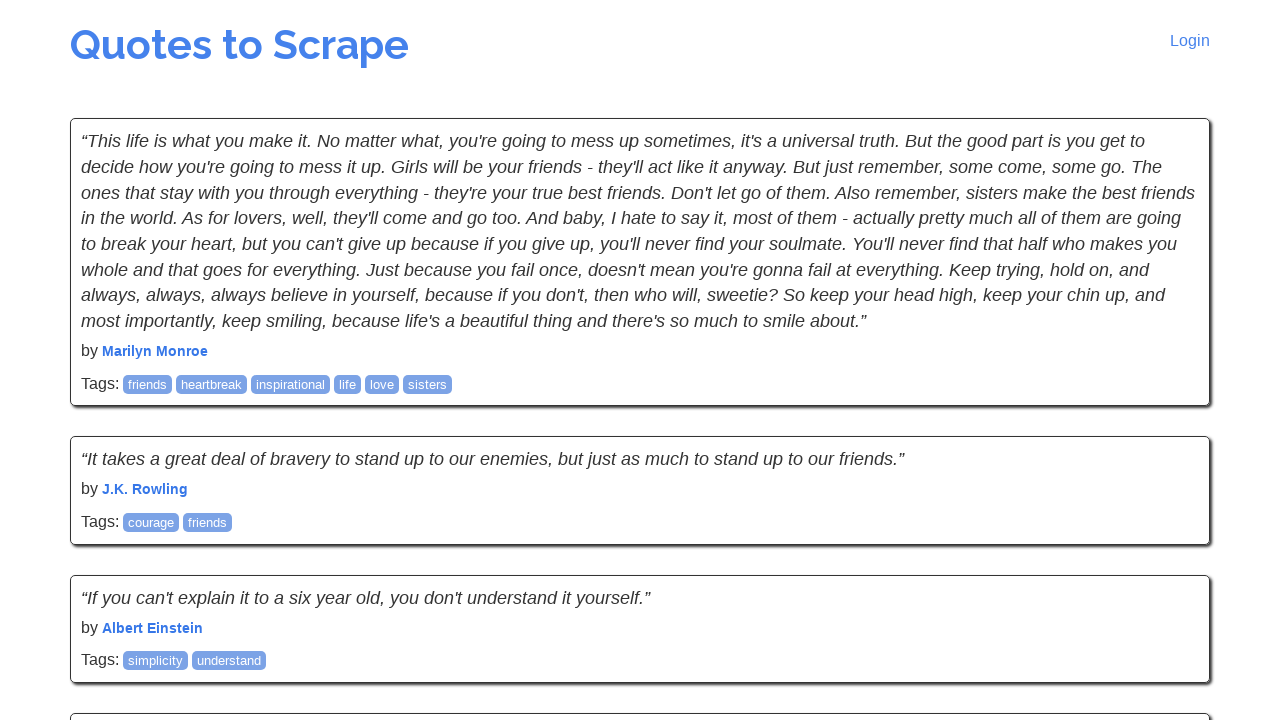